Tests radio button selection and show/hide functionality of a text box on a practice automation page

Starting URL: https://rahulshettyacademy.com/AutomationPractice/

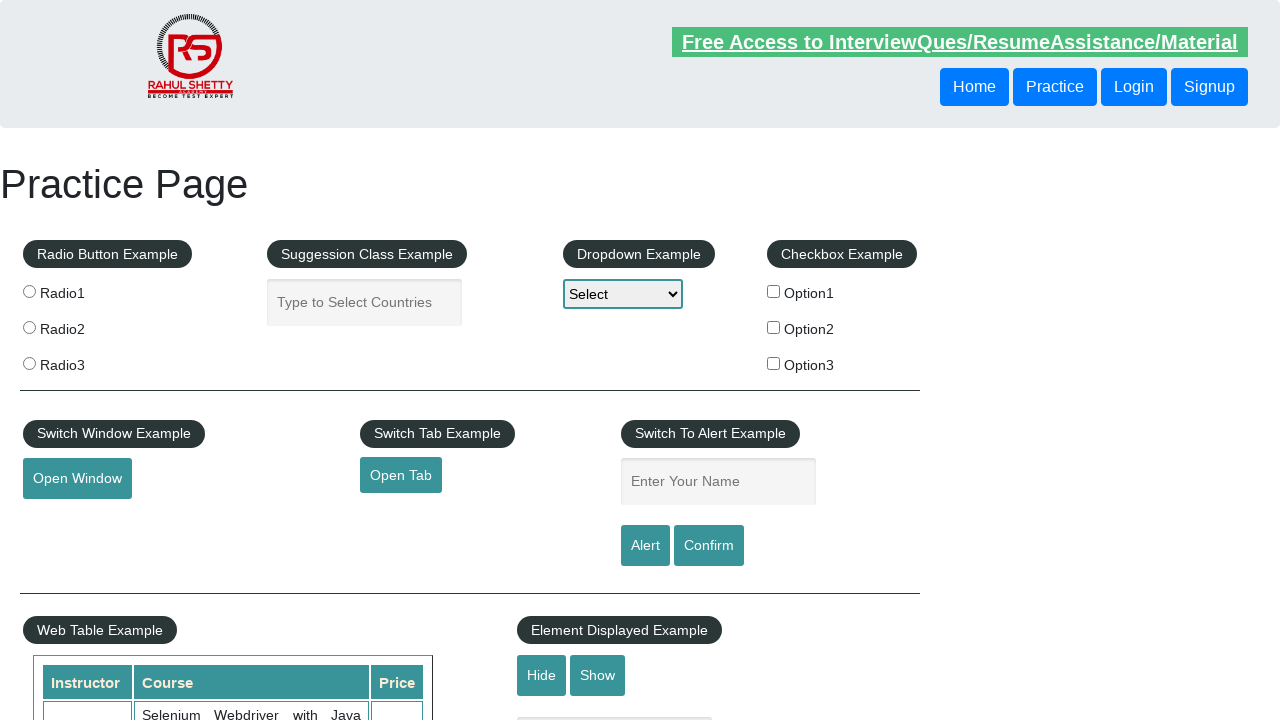

Navigated to the automation practice page
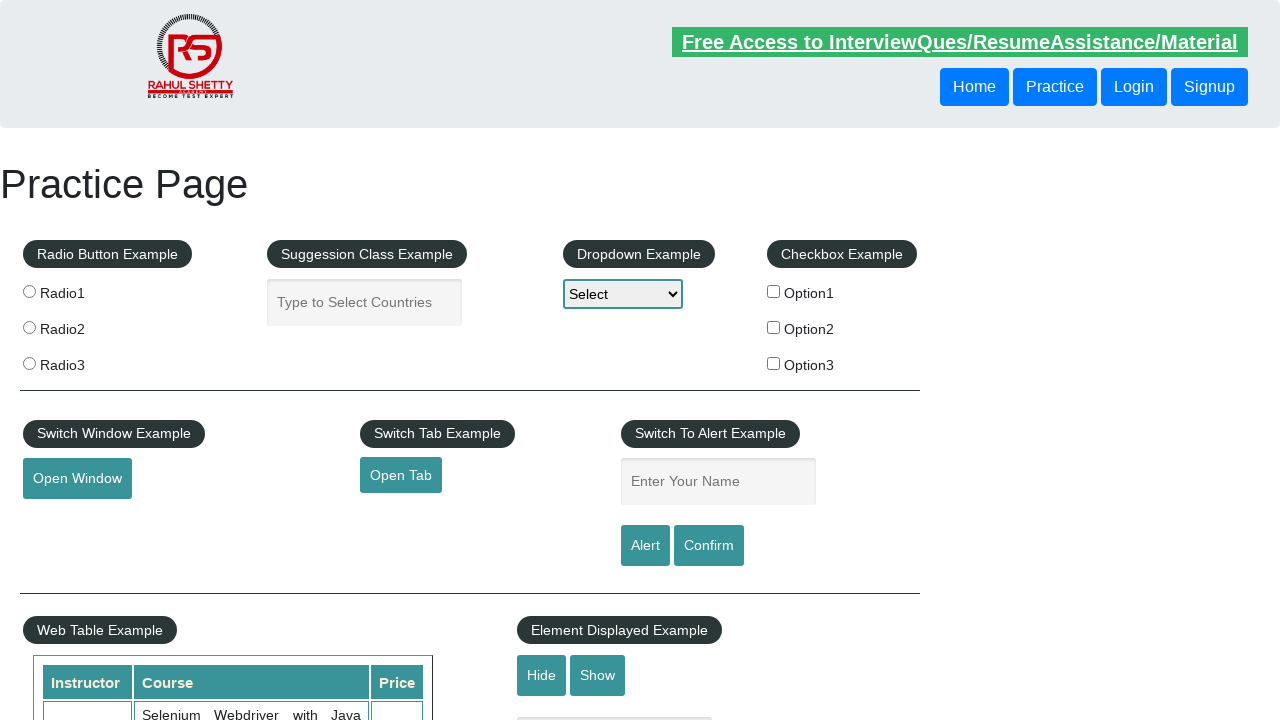

Located all radio buttons
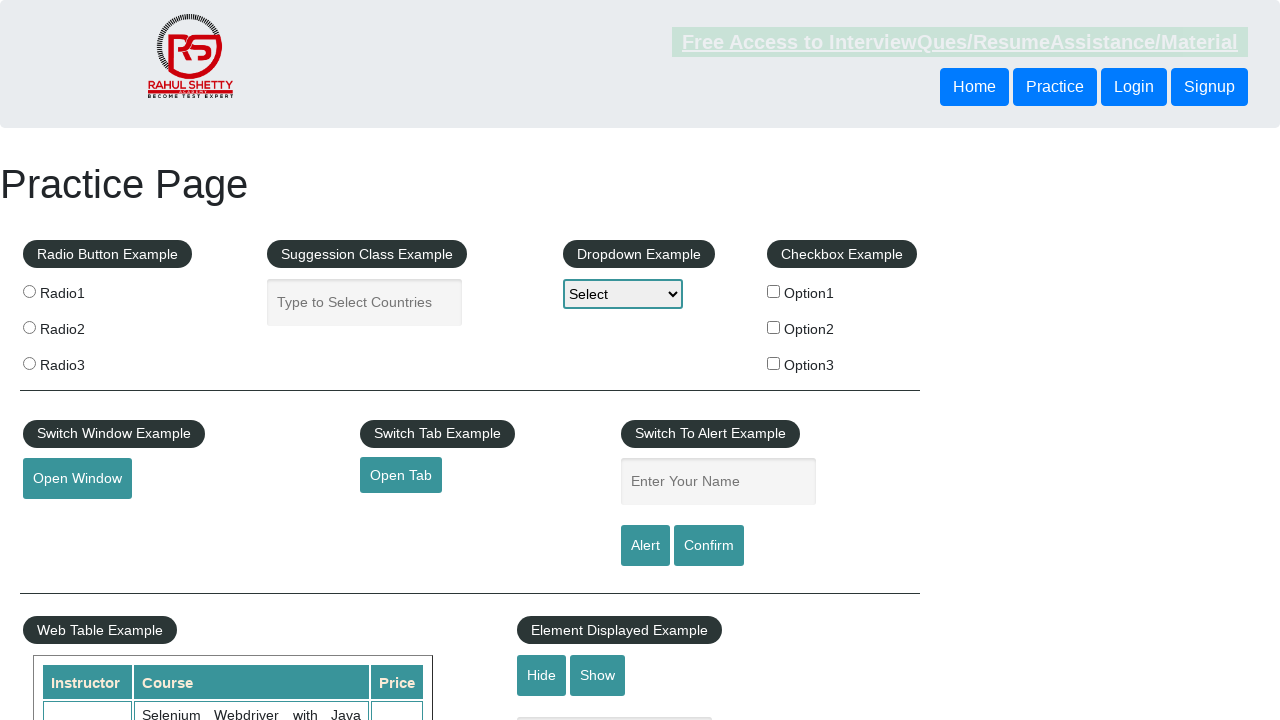

Clicked the third radio button at (29, 363) on xpath=//input[@name='radioButton'] >> nth=2
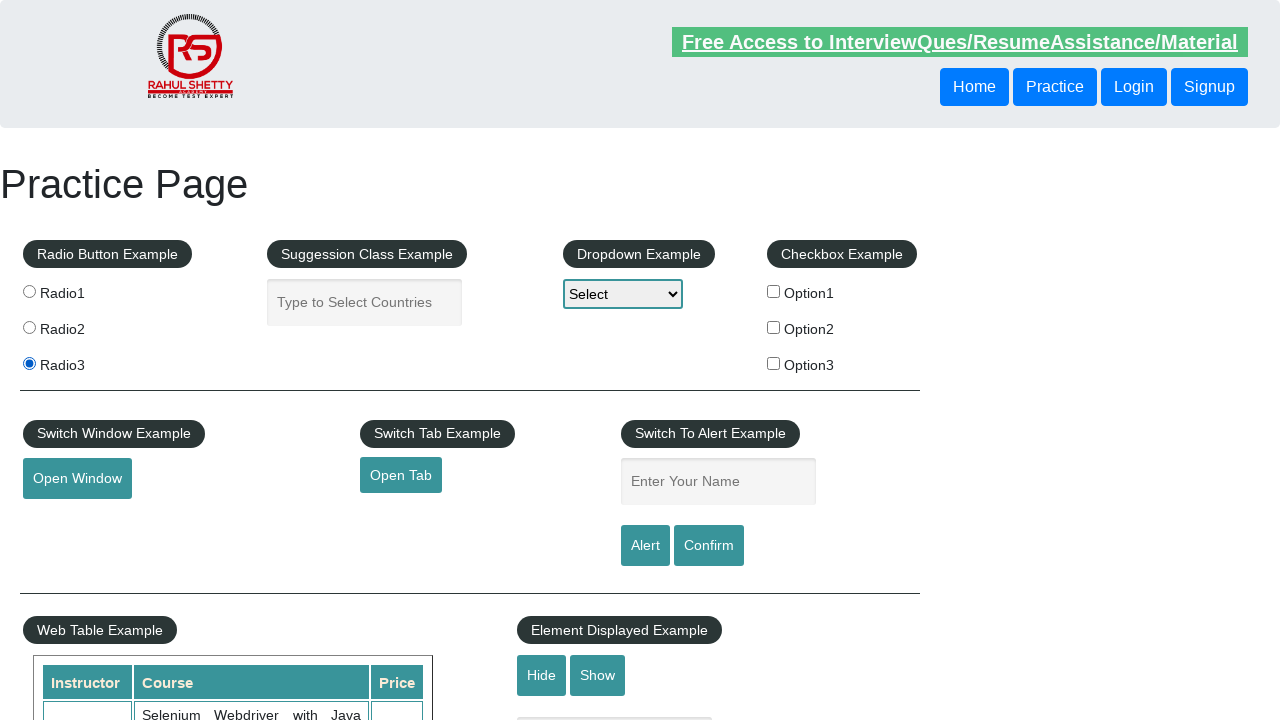

Verified the text box is visible after radio button selection
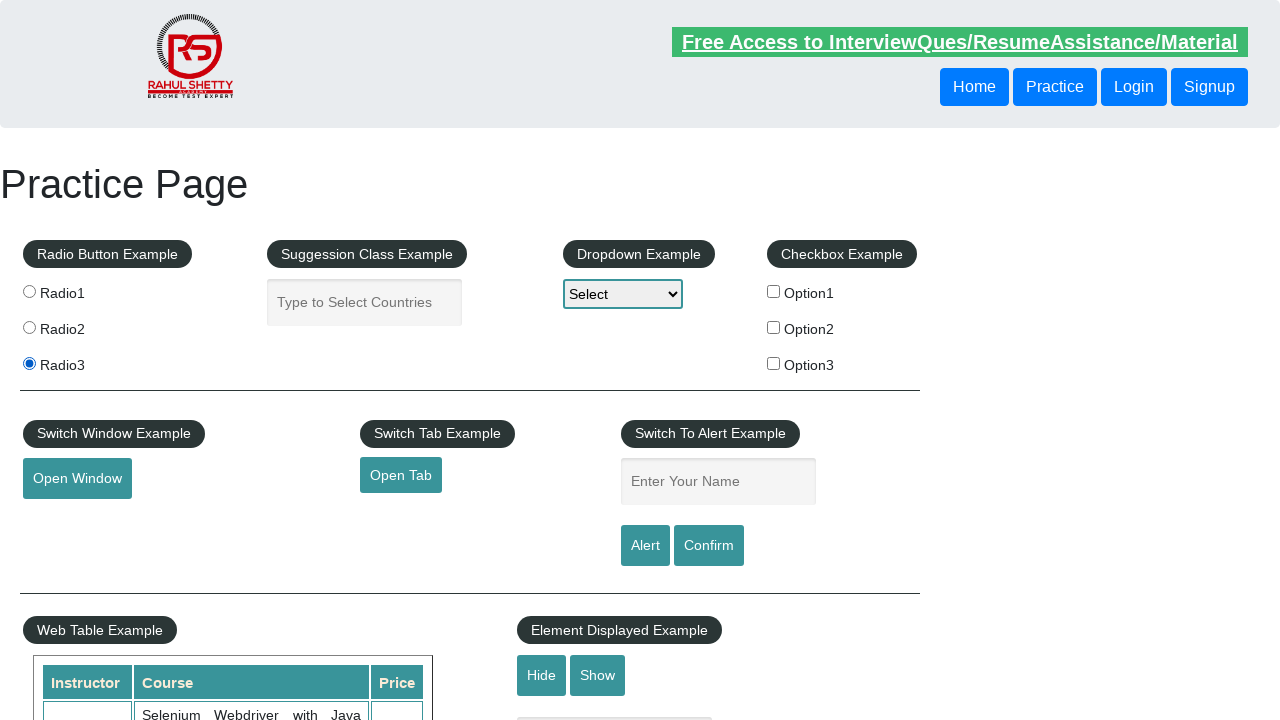

Clicked the hide button to hide the text box at (542, 675) on #hide-textbox
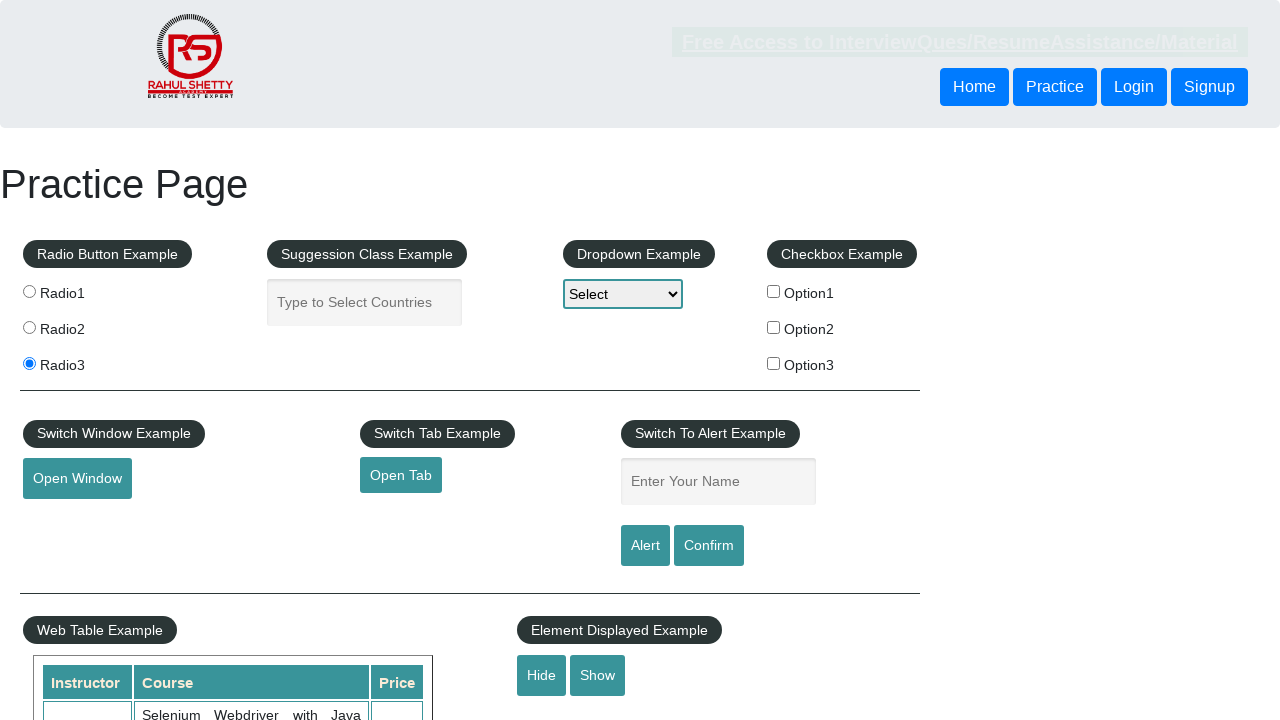

Verified the text box is now hidden
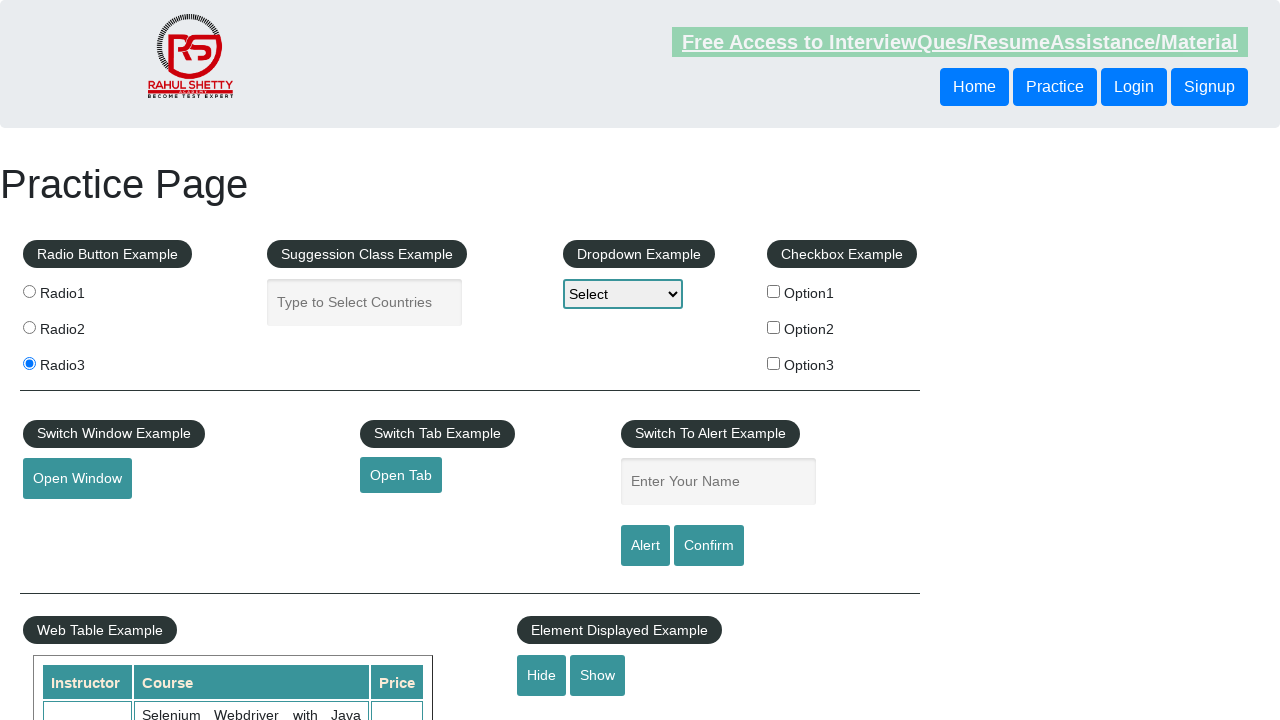

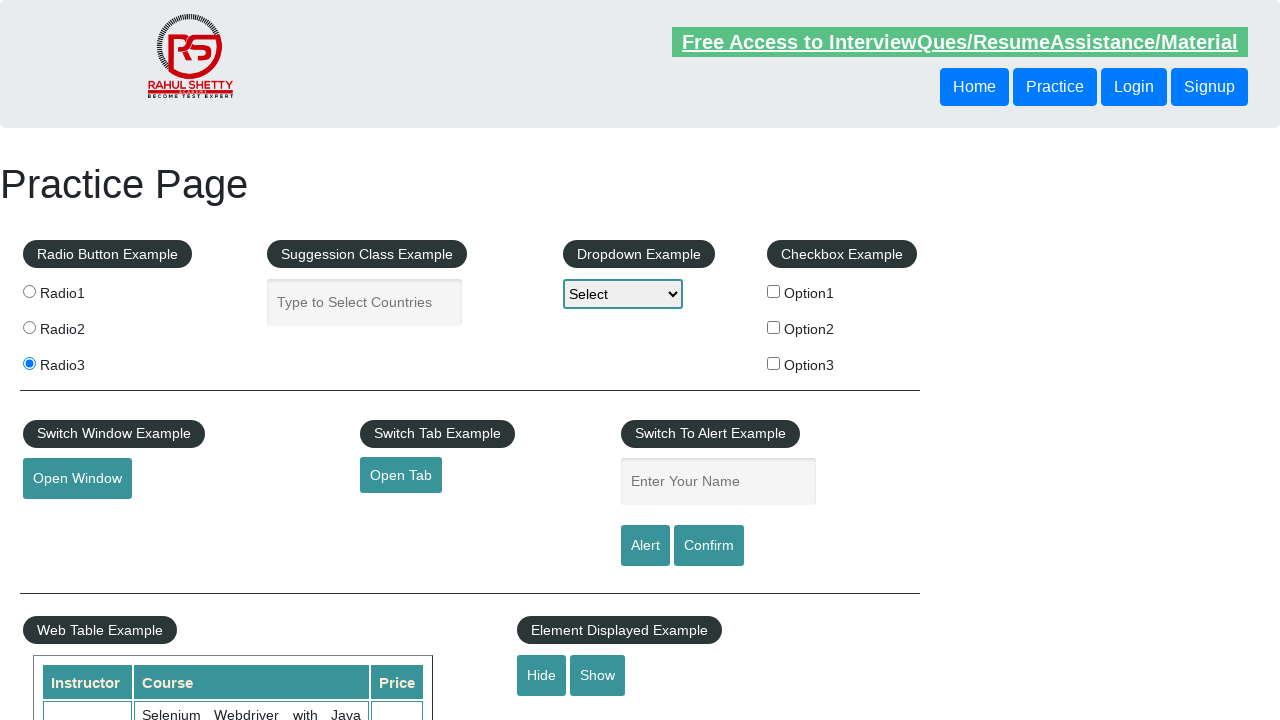